Tests mouse hover functionality by hovering over a dropdown button labeled "Automation Tools" and verifying that the dropdown content shows "Selenium" as an option.

Starting URL: http://seleniumpractise.blogspot.com/2016/08/how-to-perform-mouse-hover-in-selenium.html

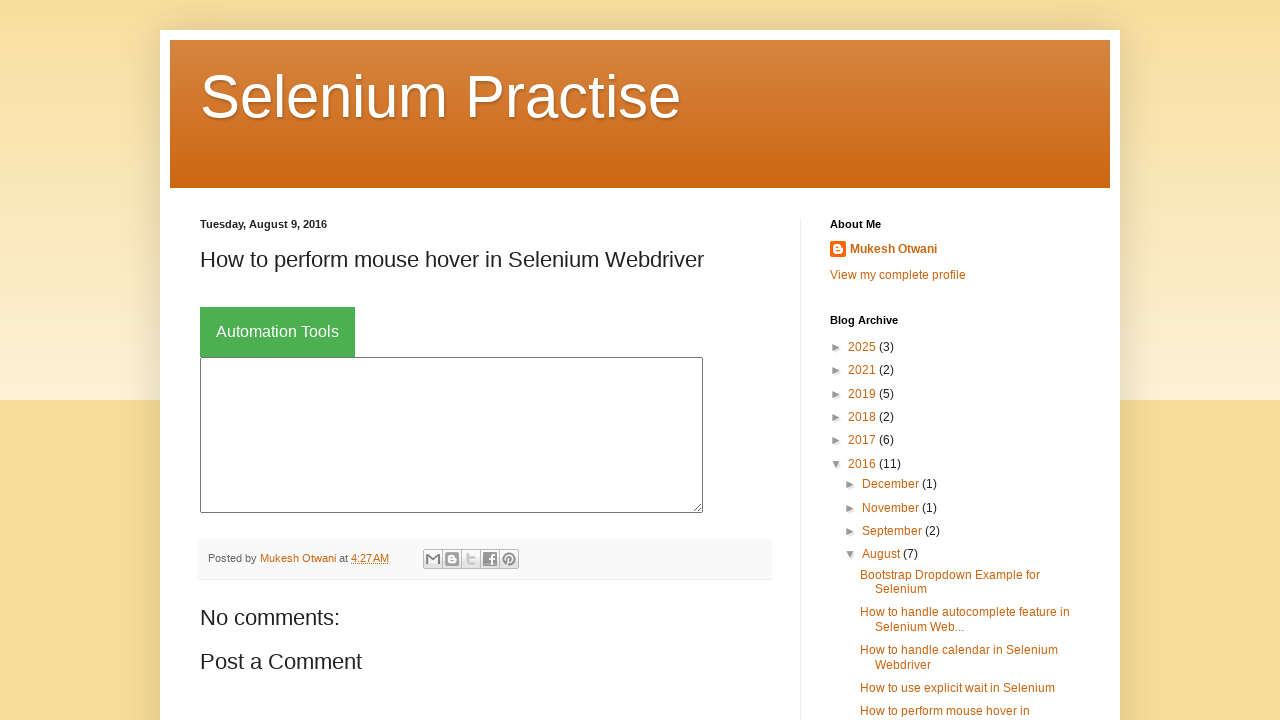

Navigated to mouse hover practice page
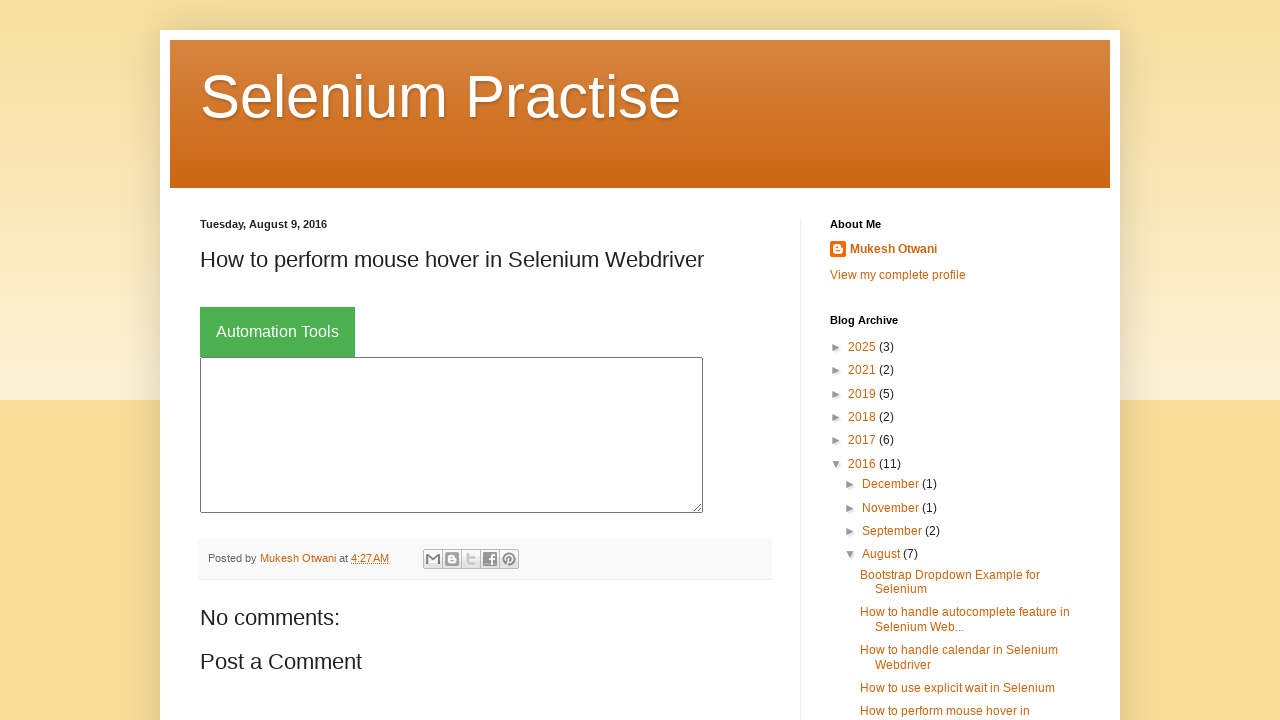

Hovered over 'Automation Tools' dropdown button at (278, 332) on xpath=//button[@class='dropbtn' and text()='Automation Tools']
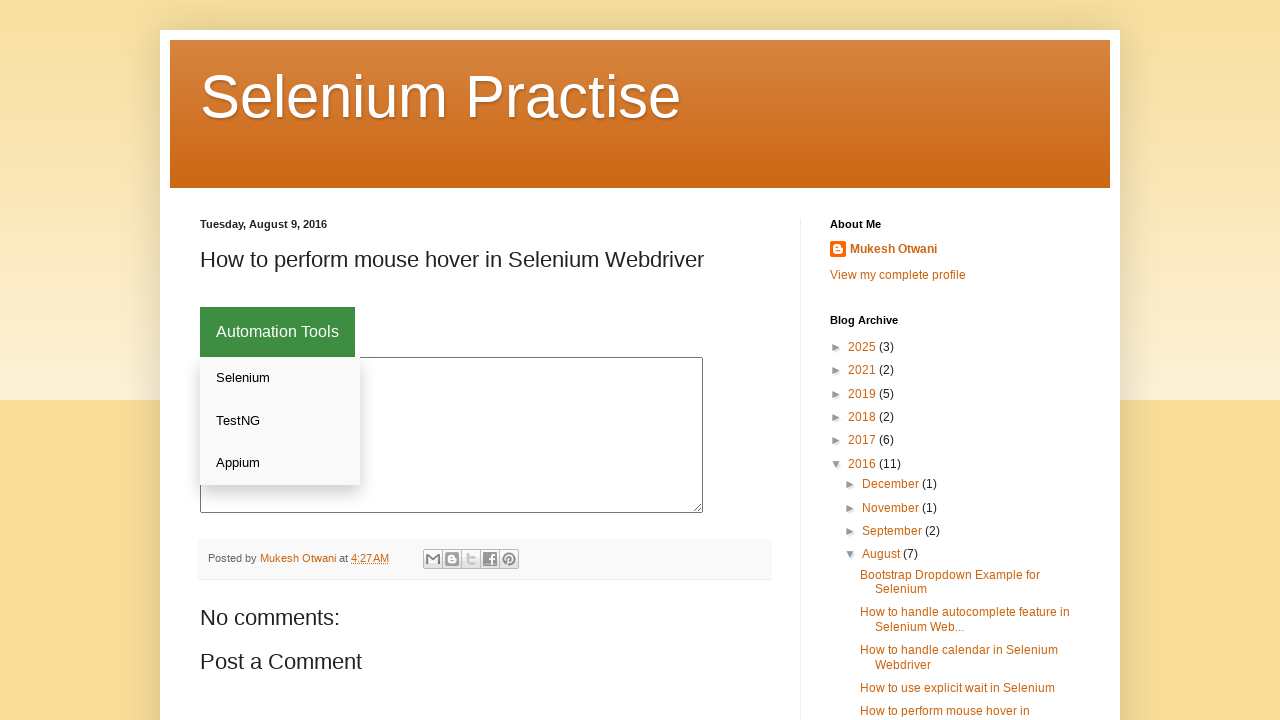

Dropdown content with 'Selenium' link became visible
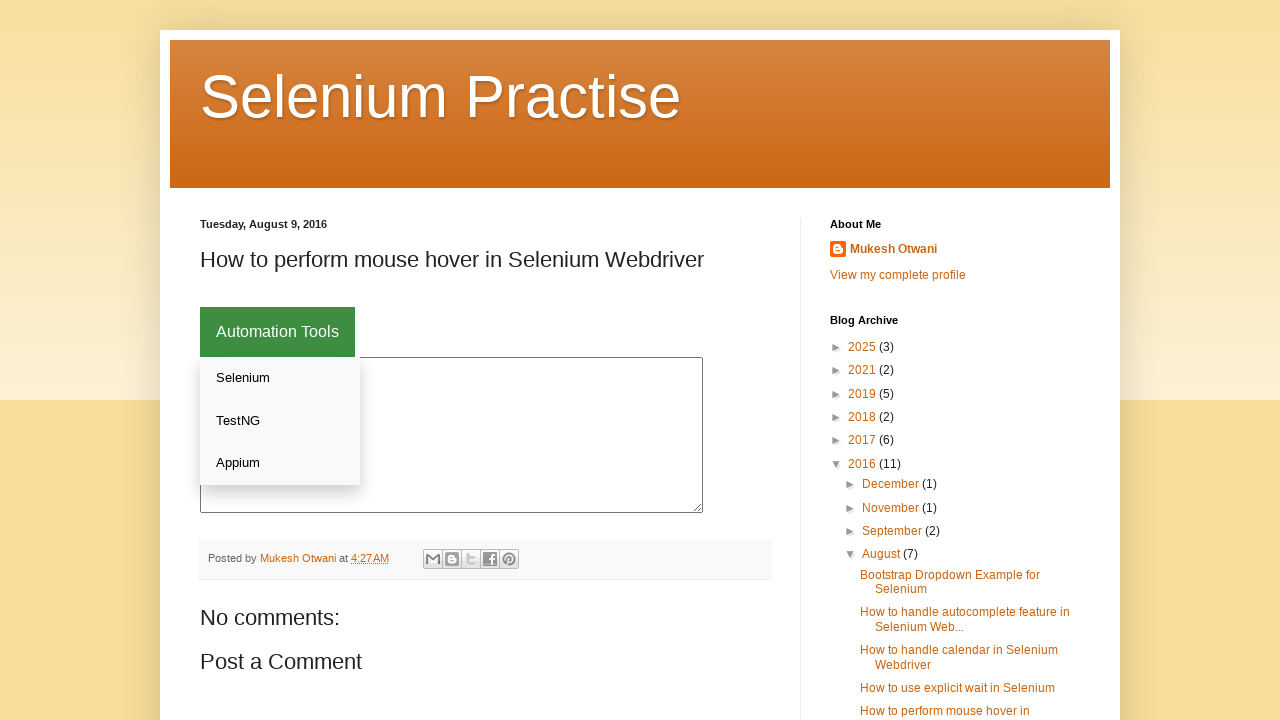

Retrieved text content from Selenium link
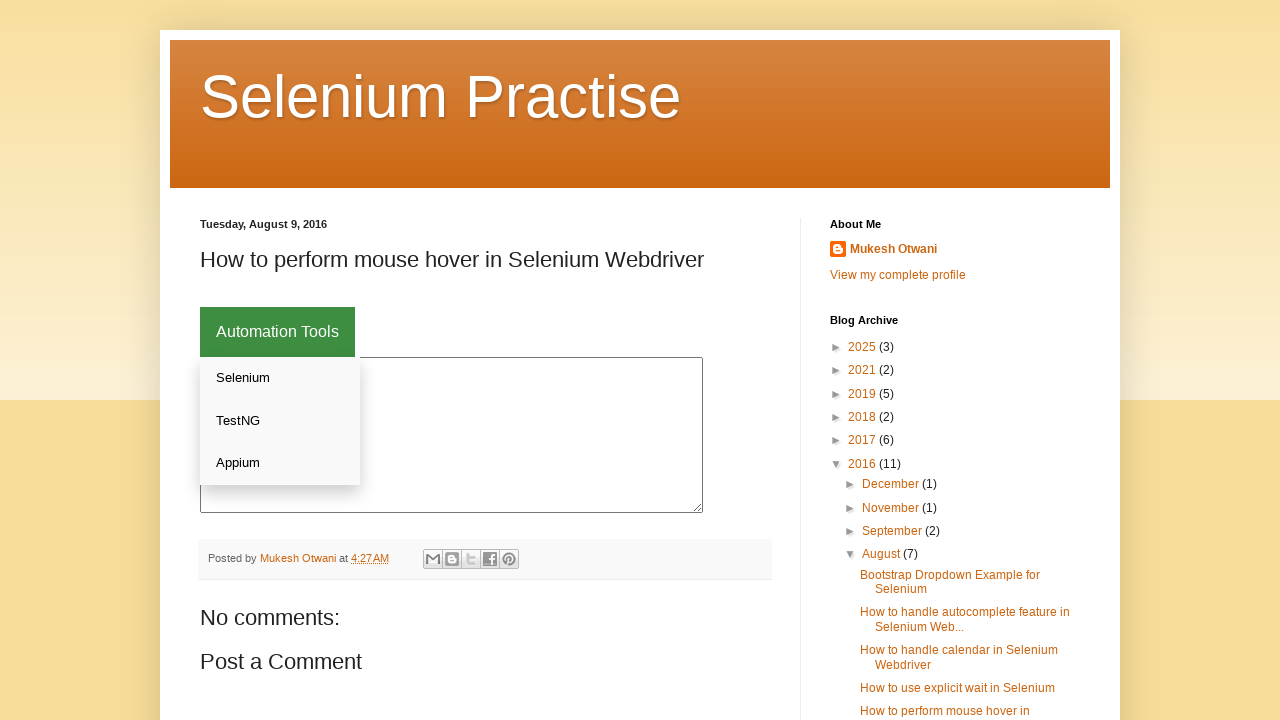

Verified that Selenium link text equals 'Selenium'
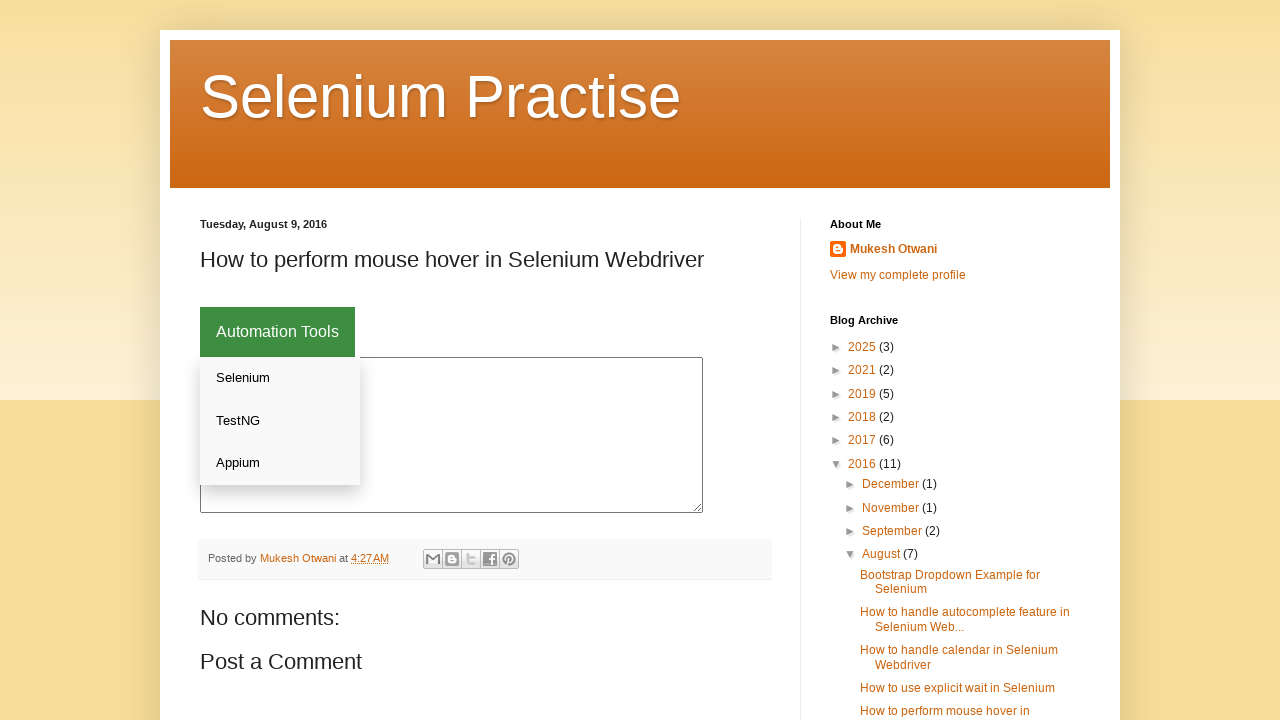

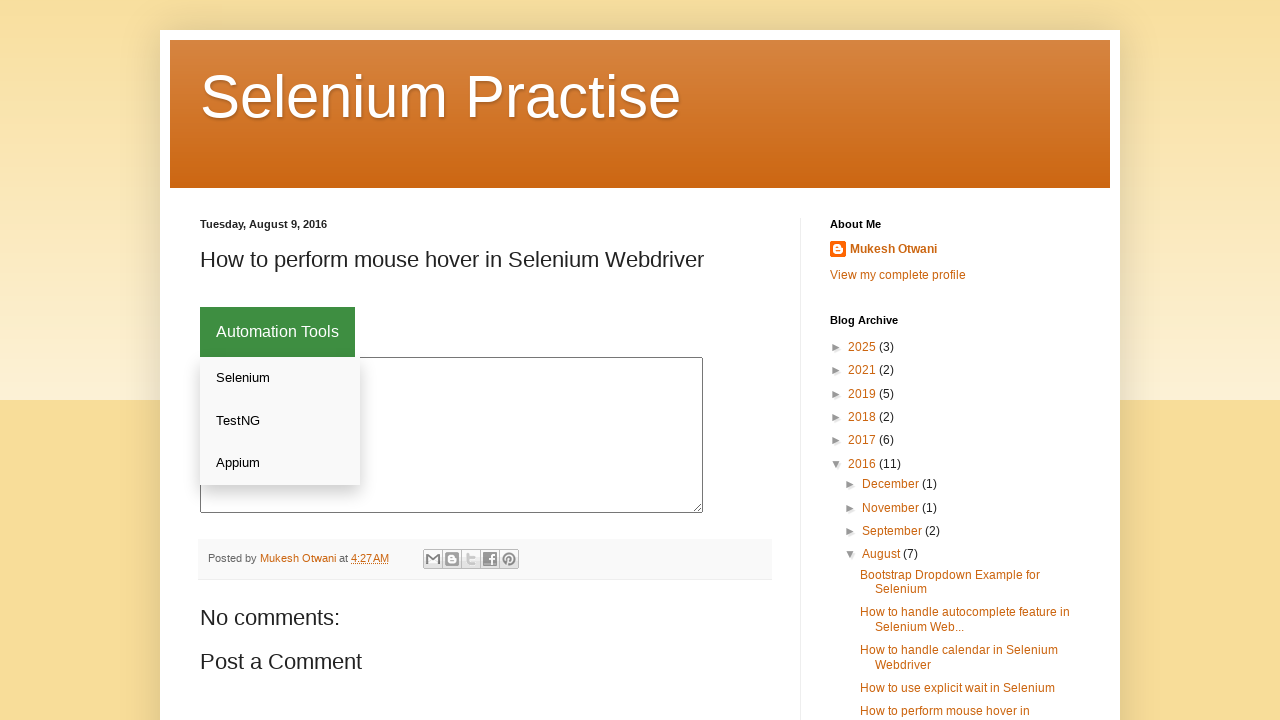